Clicks on the 0-9 link and verifies that all displayed language links start with a digit

Starting URL: https://www.99-bottles-of-beer.net/abc.html

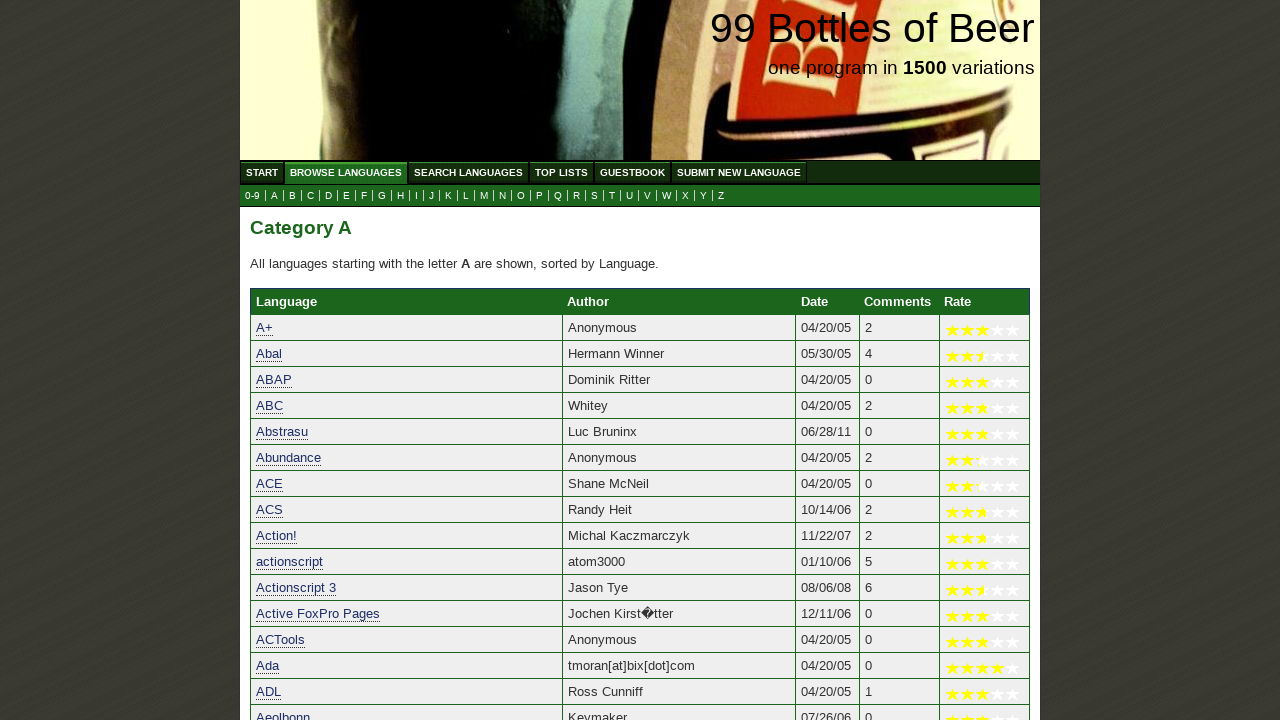

Clicked on the 0-9 link at (252, 196) on xpath=//a[@href='0.html']
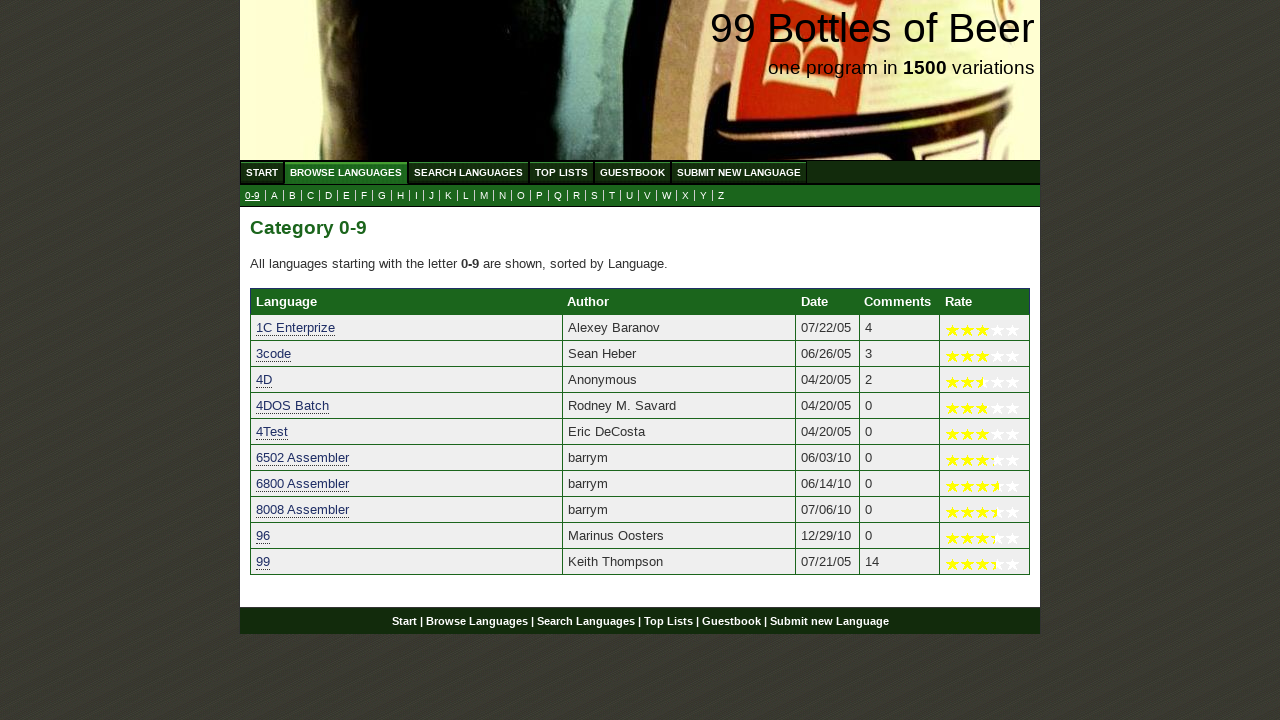

Language links loaded after clicking 0-9 section
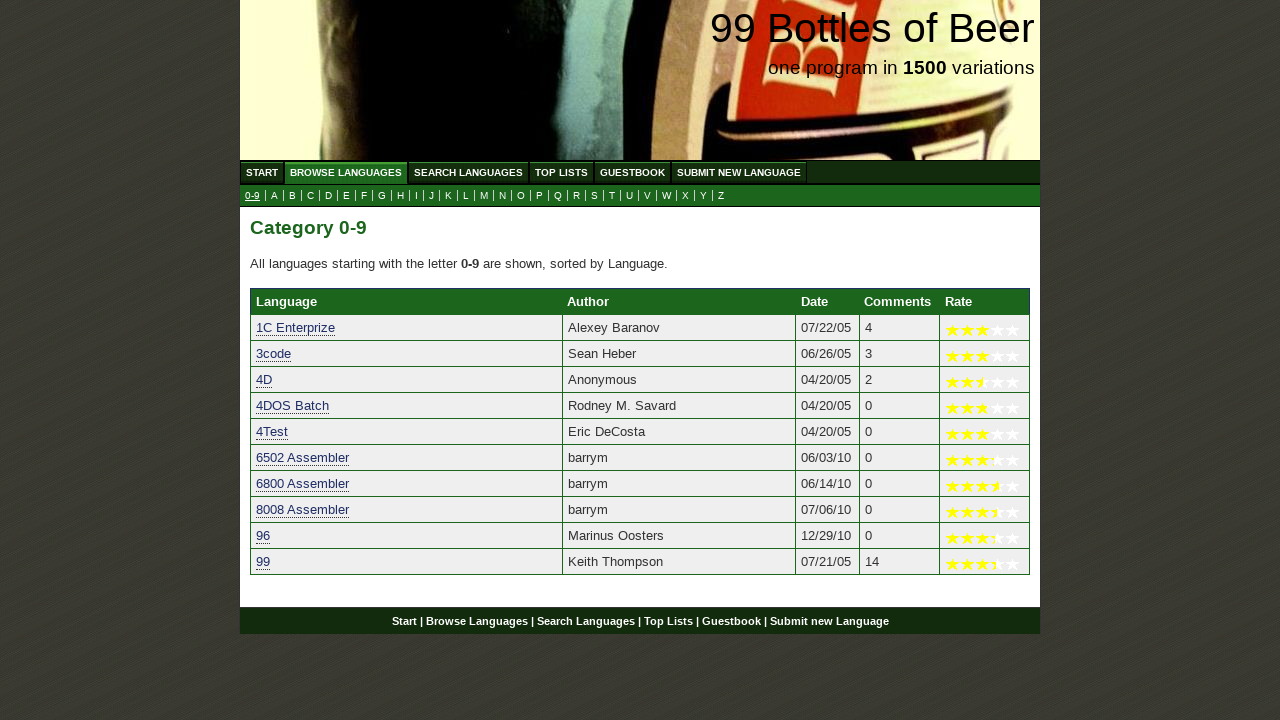

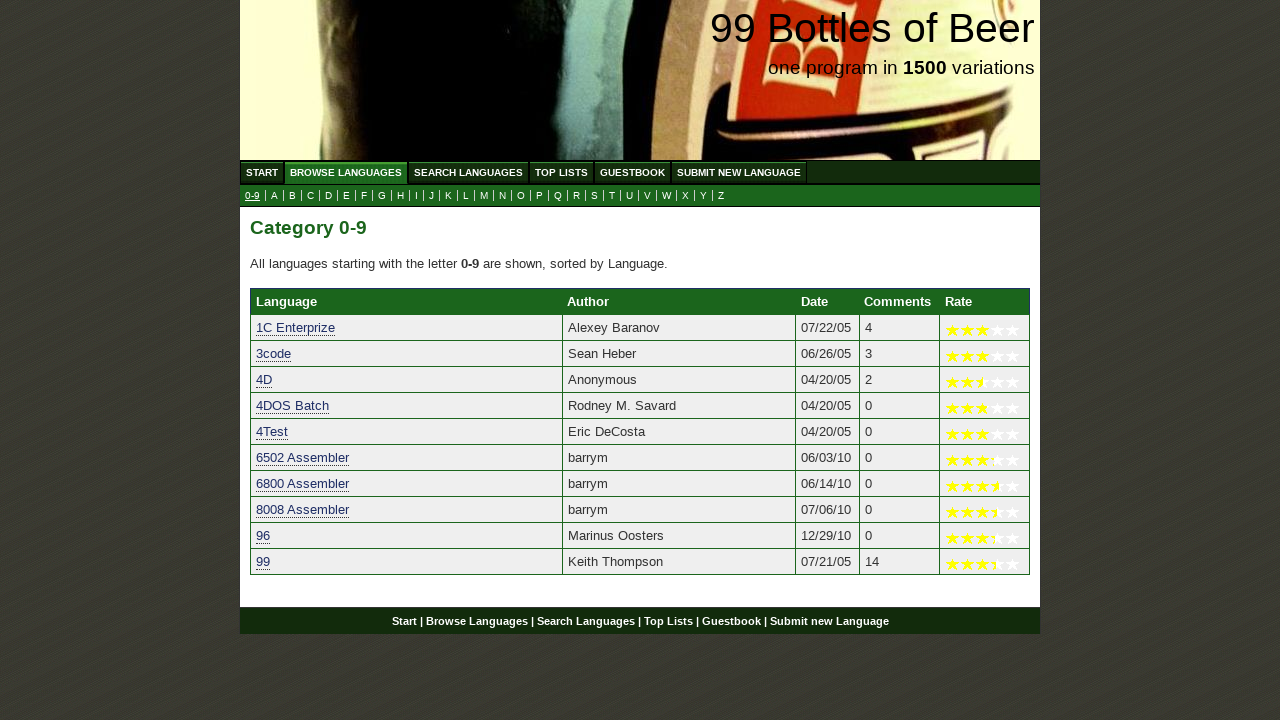